Tests a loading images page by waiting for all images to load in the container and then verifying the award image element becomes visible

Starting URL: https://bonigarcia.dev/selenium-webdriver-java/loading-images.html

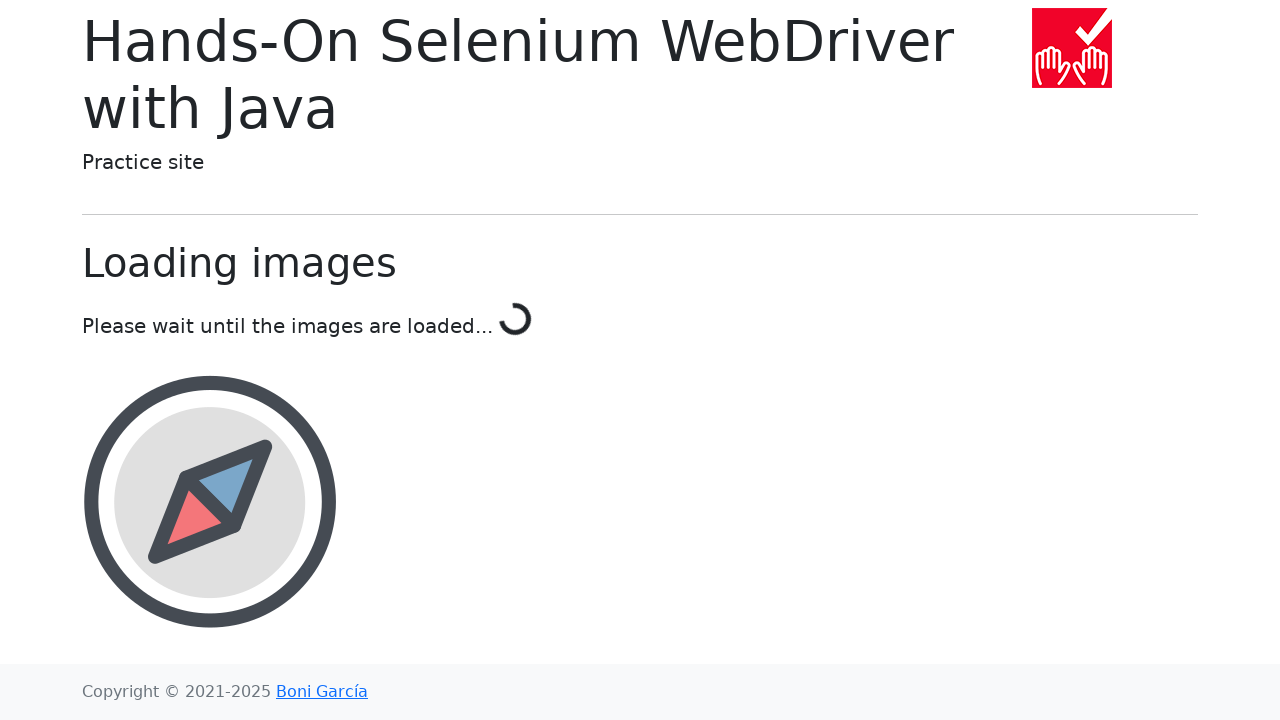

Waited for all images in container to be present
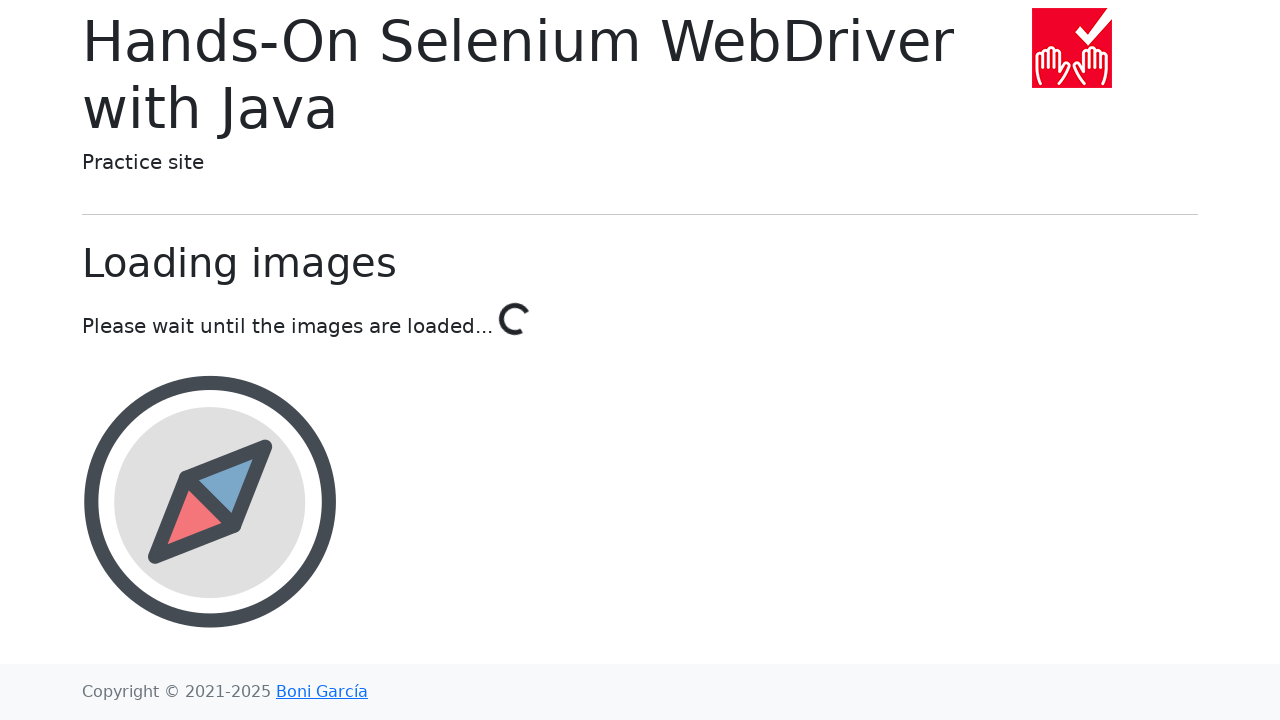

Waited for award image element to become visible
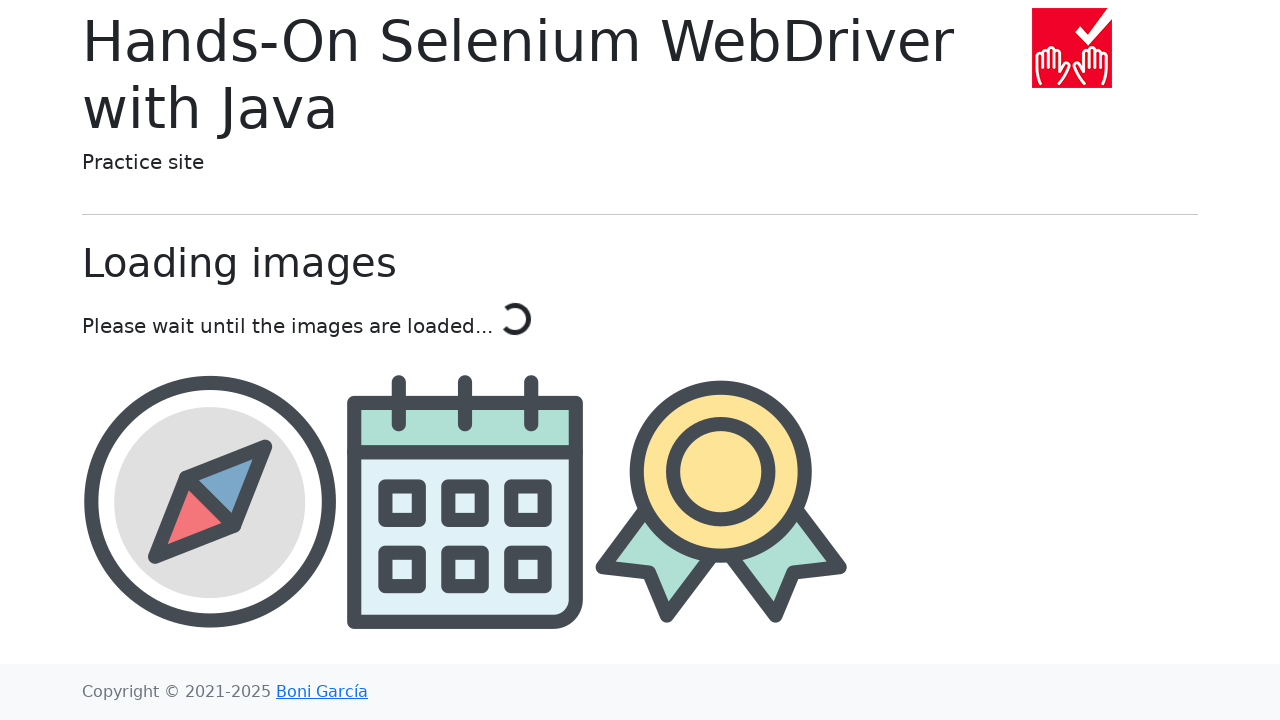

Retrieved src attribute from award element
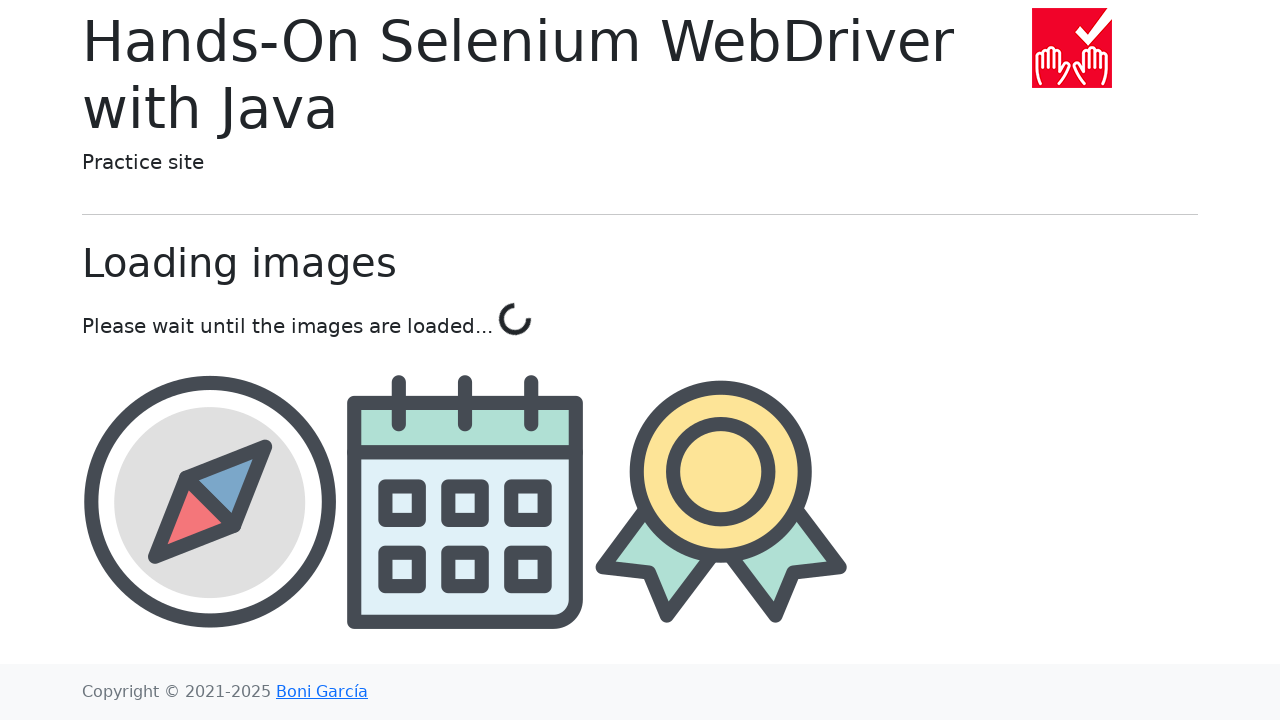

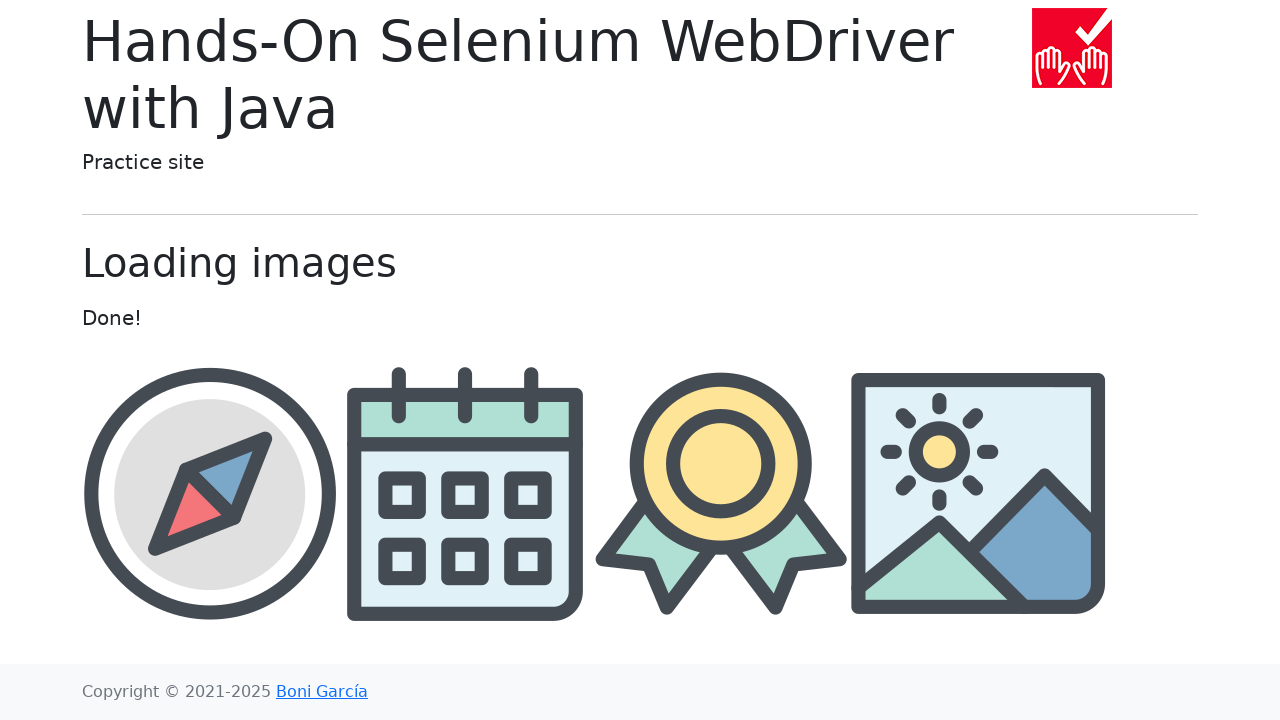